Tests global keyboard actions by performing Ctrl+A key combination on the page

Starting URL: https://letskodeit.teachable.com/p/practice

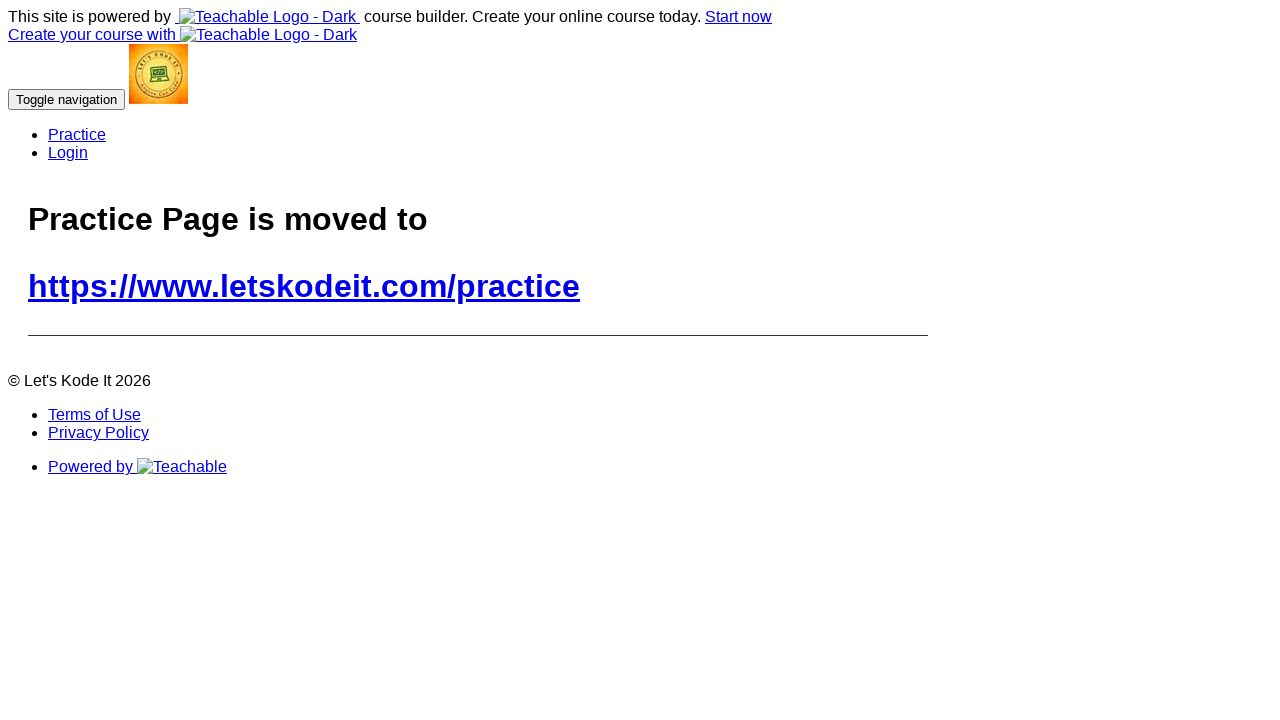

Navigated to practice page
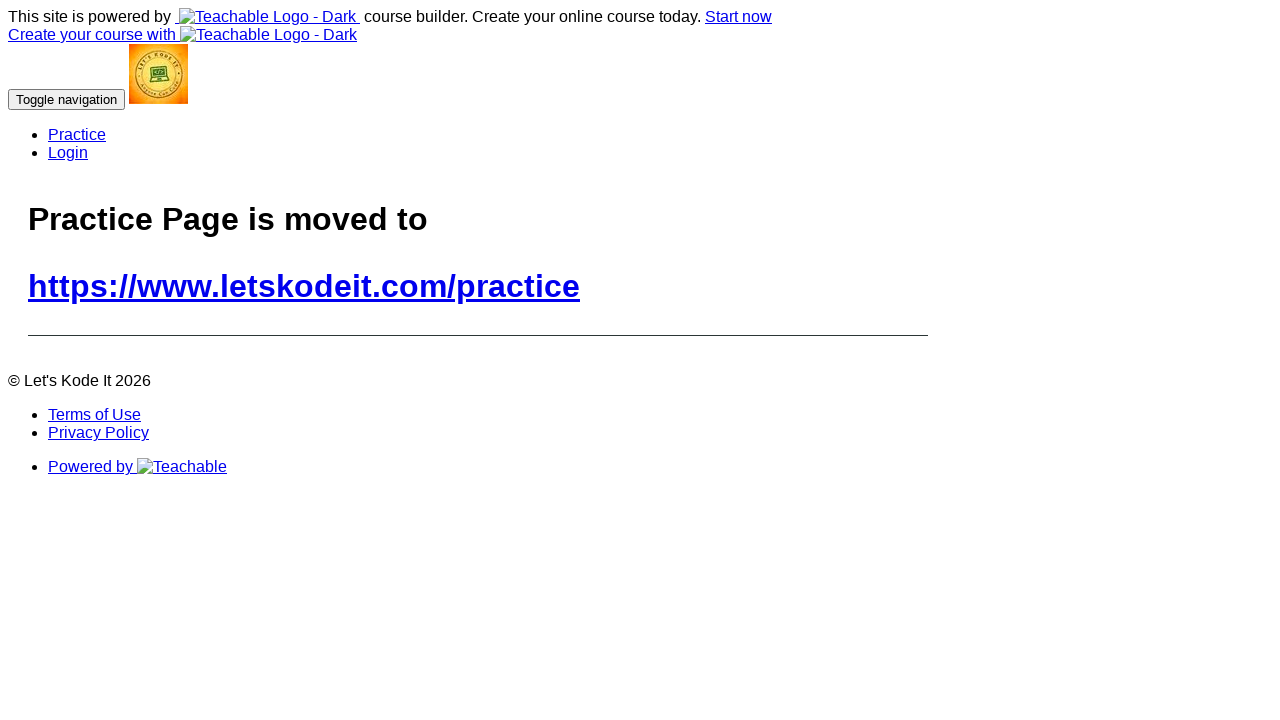

Performed Ctrl+A keyboard action to select all content on the page
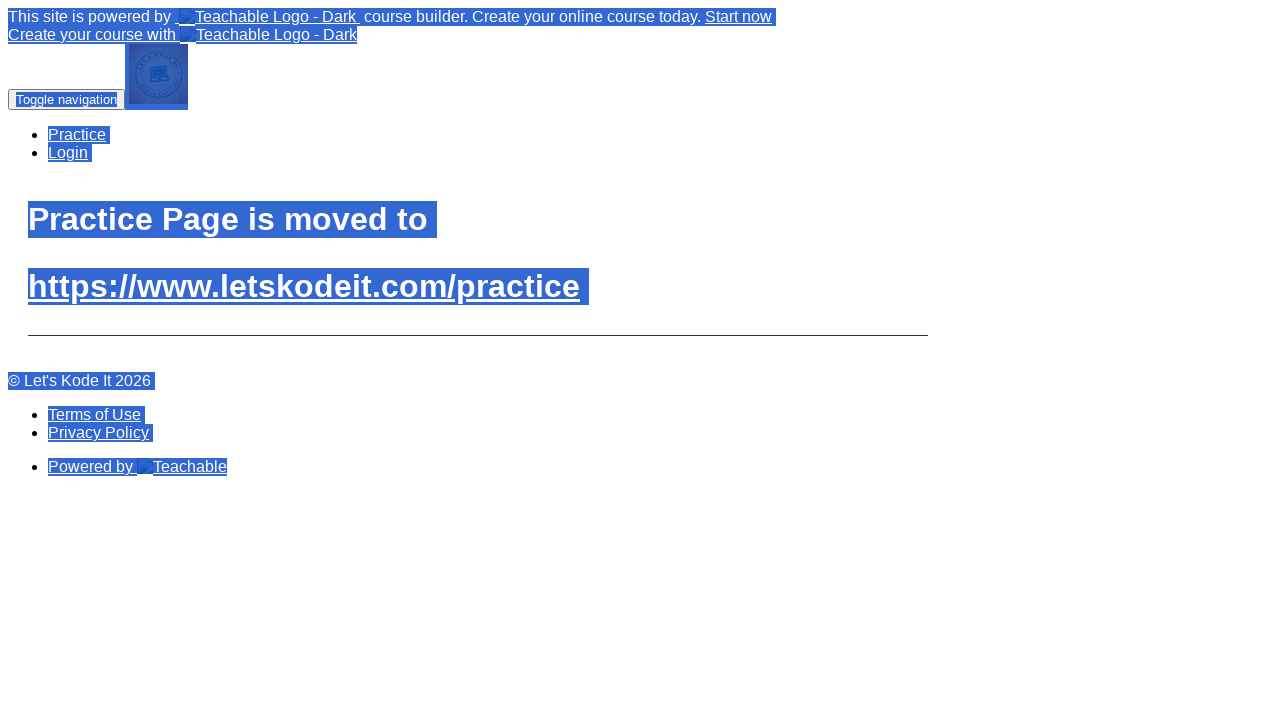

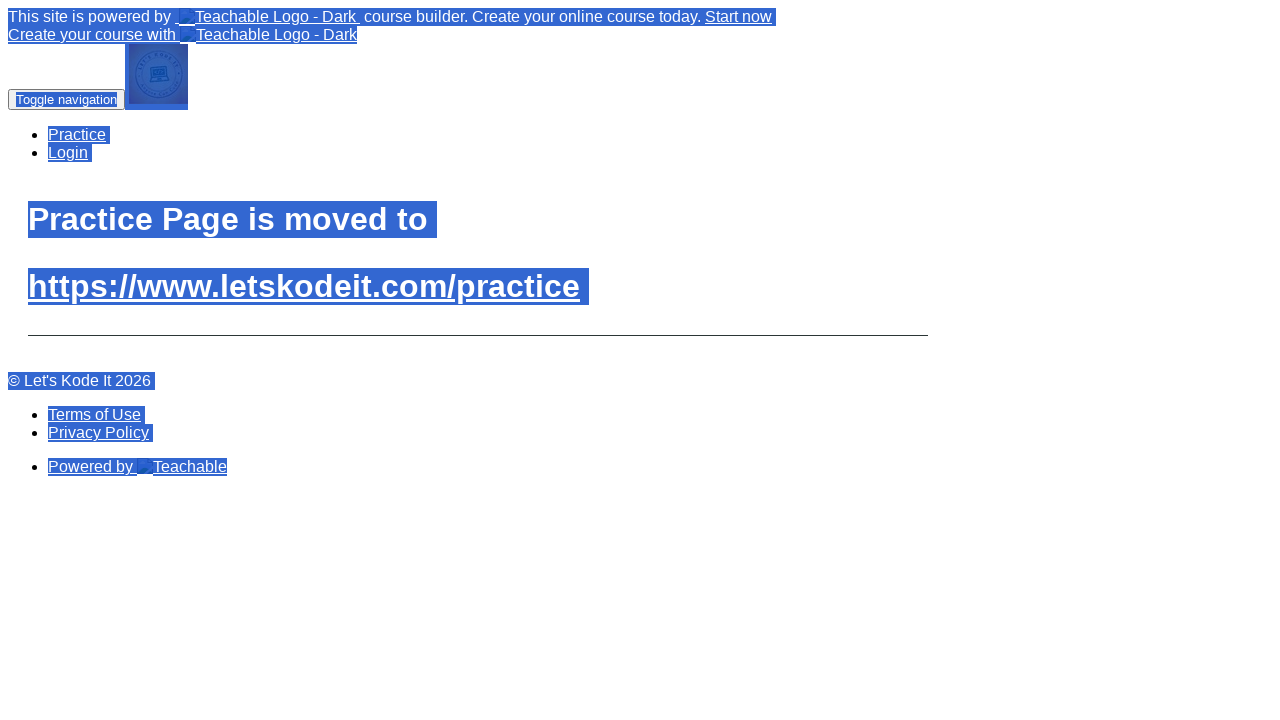